Tests signup form with empty email field and verifies error message is displayed

Starting URL: https://vue-demo.daniel-avellaneda.com/signup

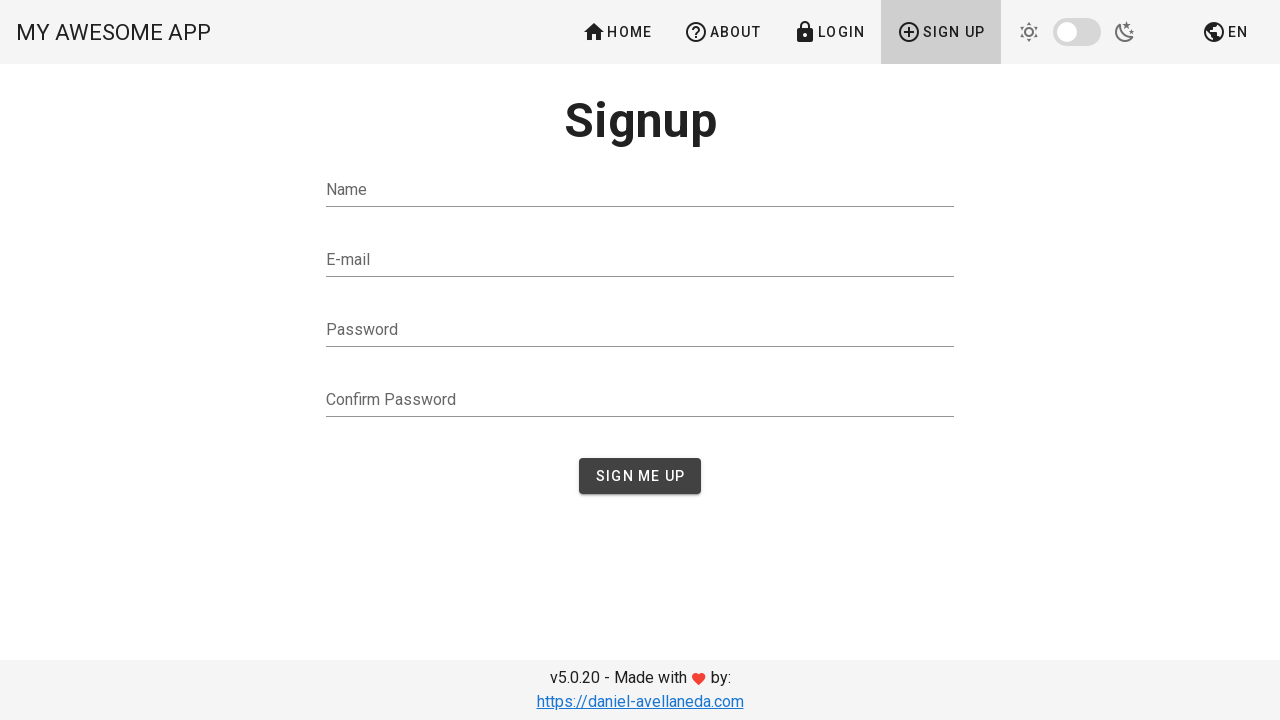

Filled password field with 'ValidPassword123', leaving email empty on input[type='password']
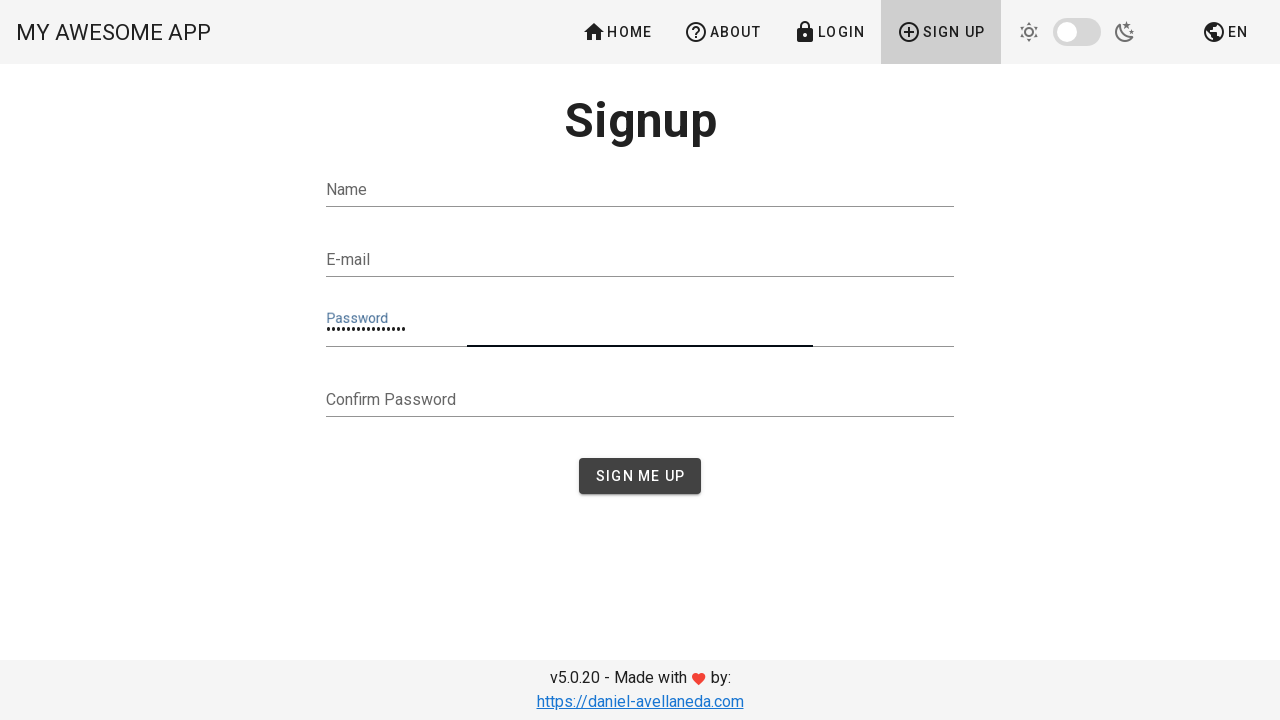

Clicked signup/submit button at (640, 476) on button[type='submit']
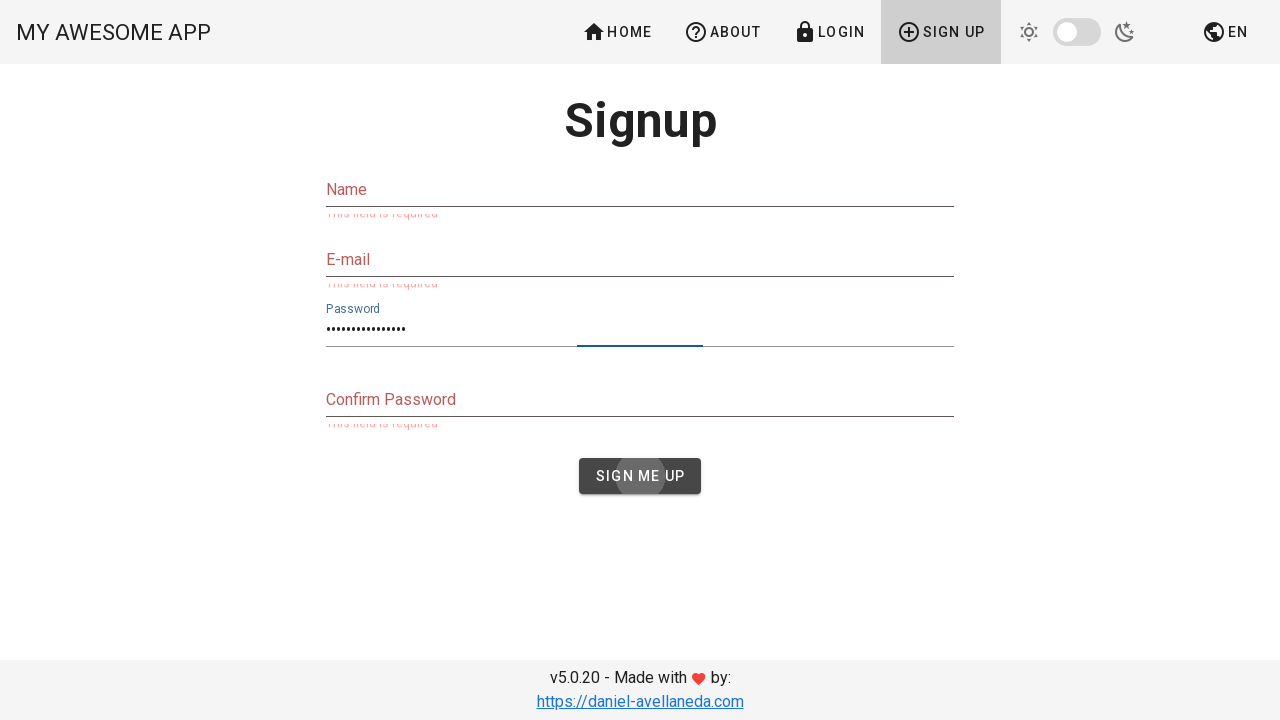

Error message appeared for empty email field
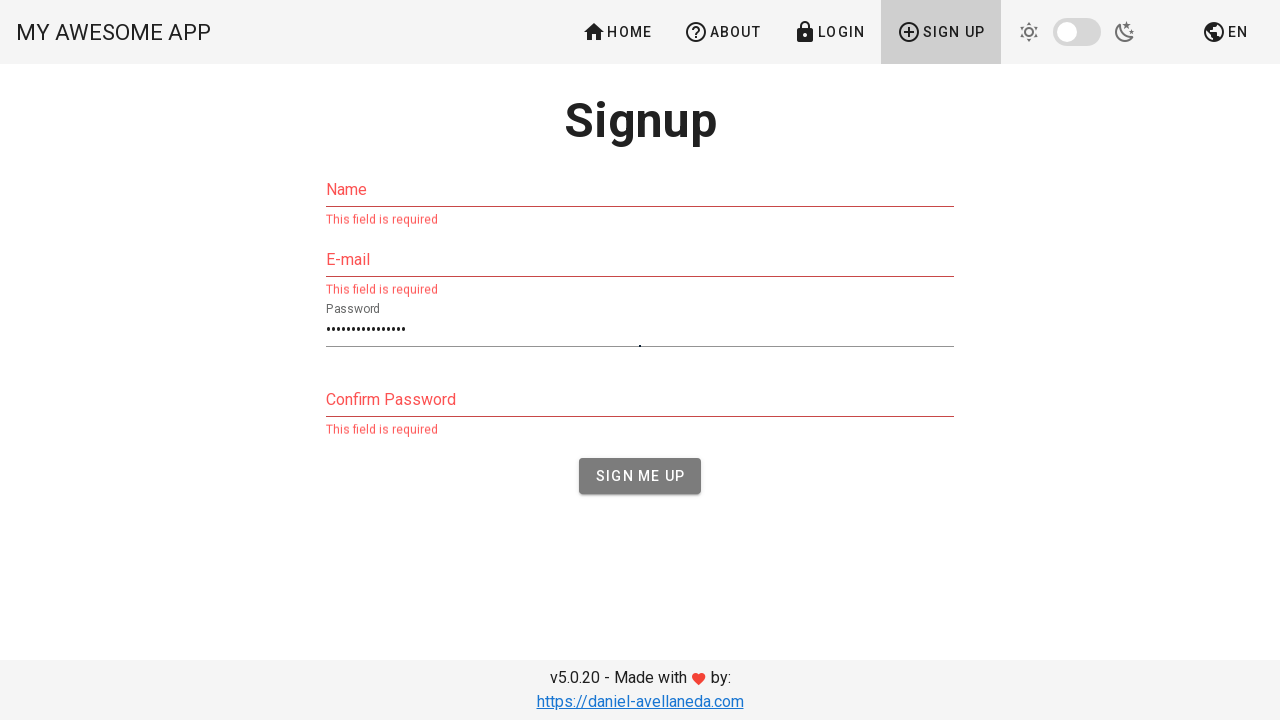

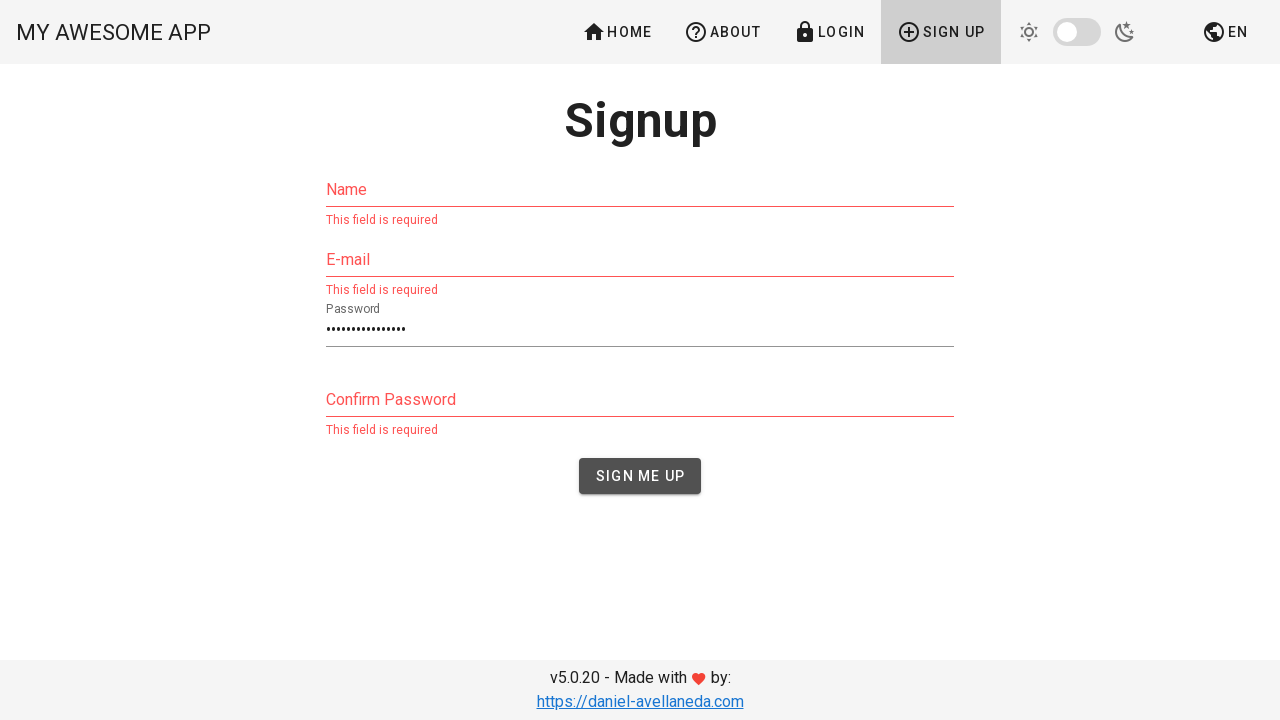